Tests clicking a button and verifies that the correct message appears after the click

Starting URL: https://demoqa.com

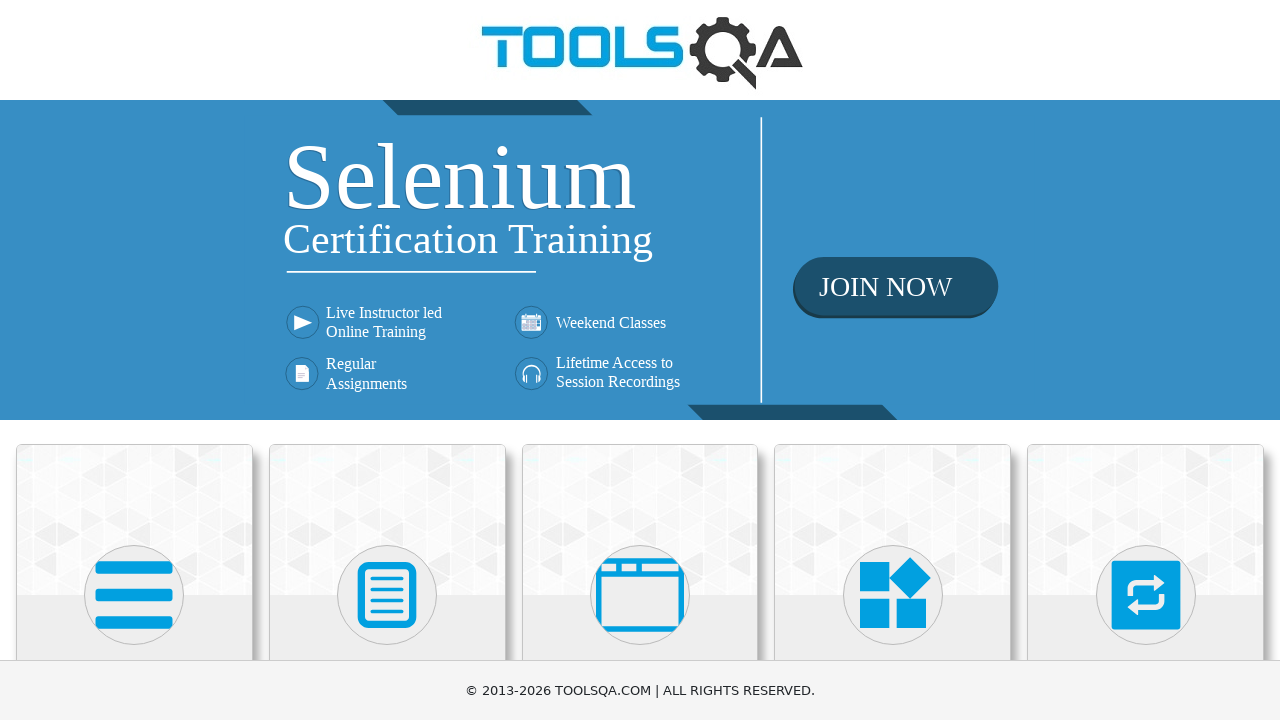

Clicked on Elements section at (134, 360) on xpath=//h5[text()='Elements']
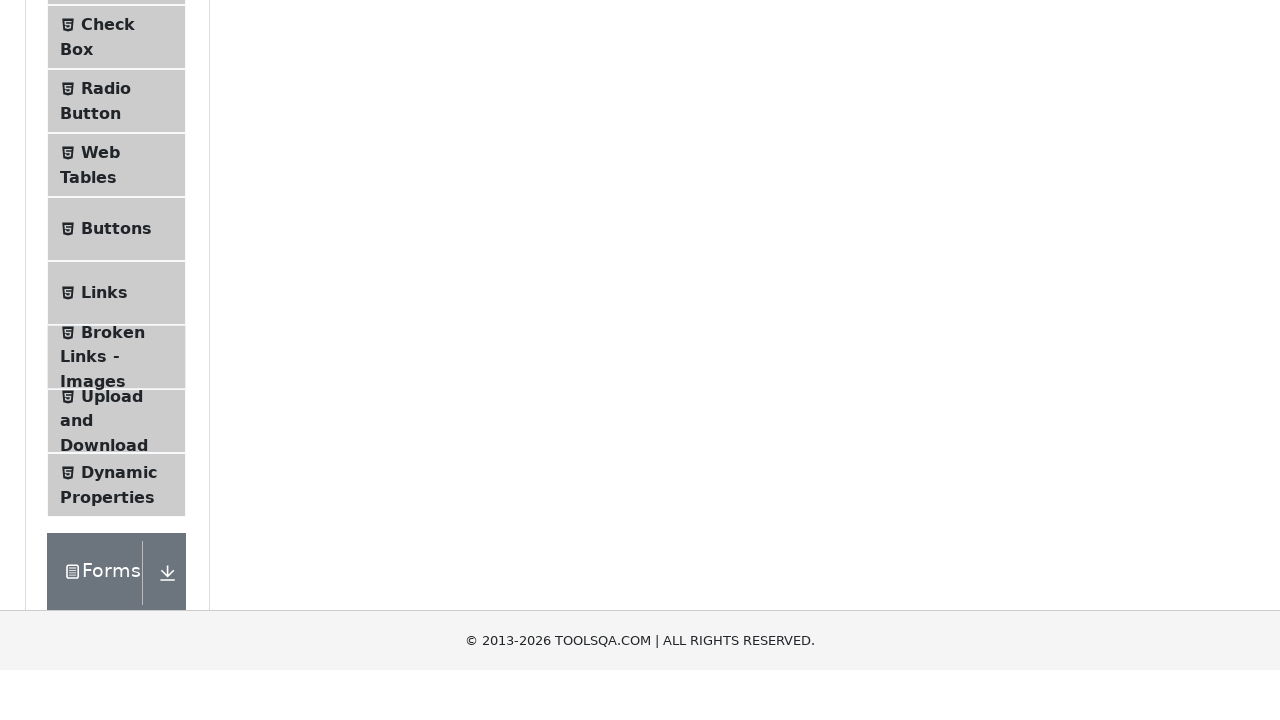

Clicked on Buttons menu item at (116, 517) on #item-4
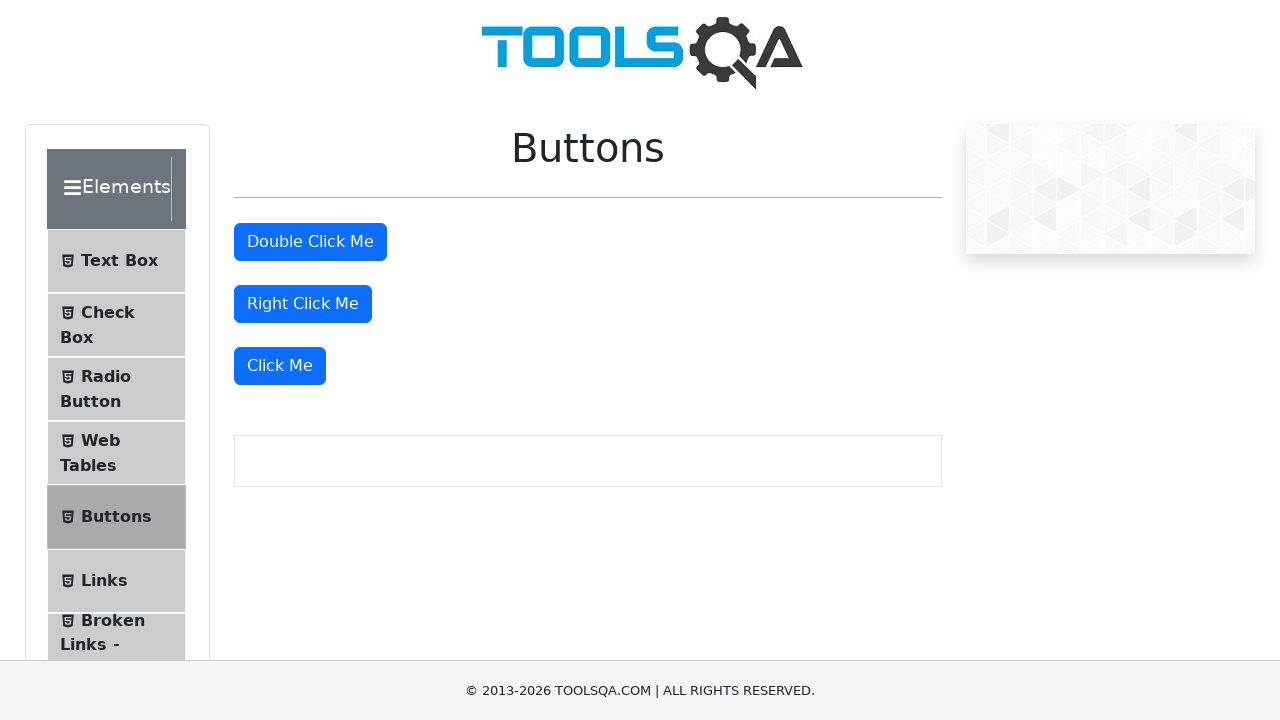

Clicked the 'Click Me' button at (280, 366) on xpath=//button[text()='Click Me']
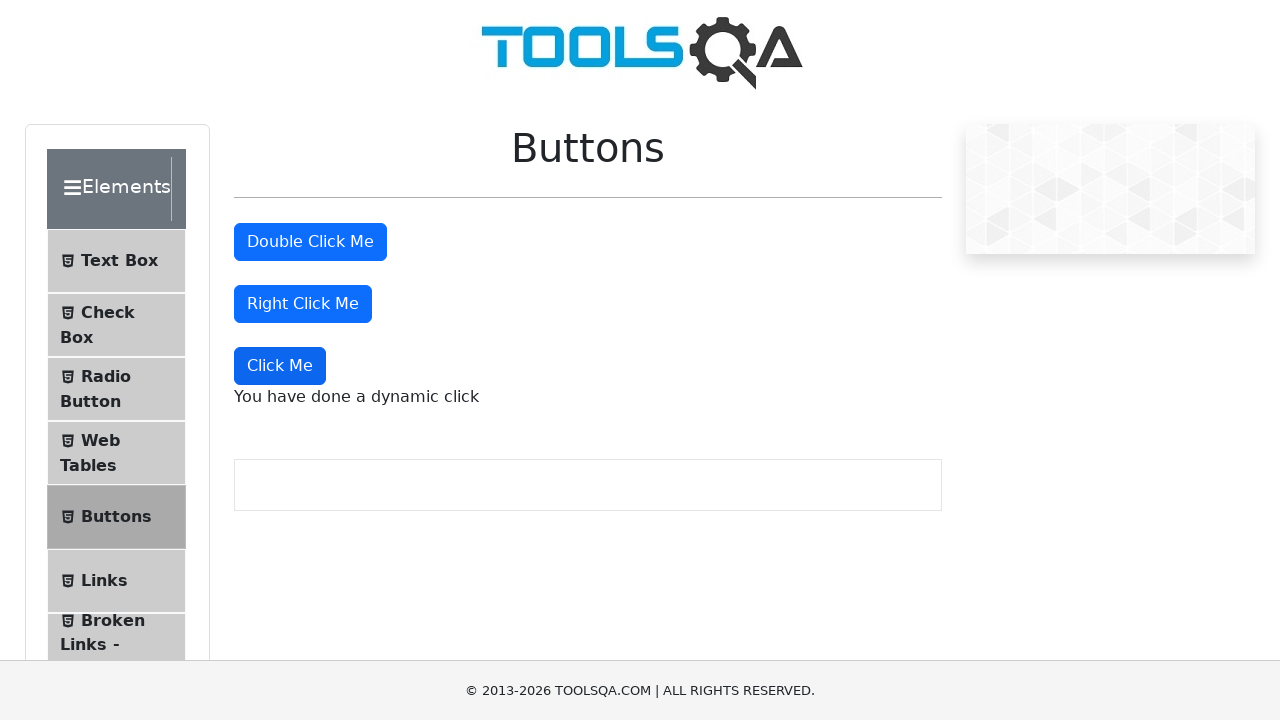

Waited for dynamic click message to appear
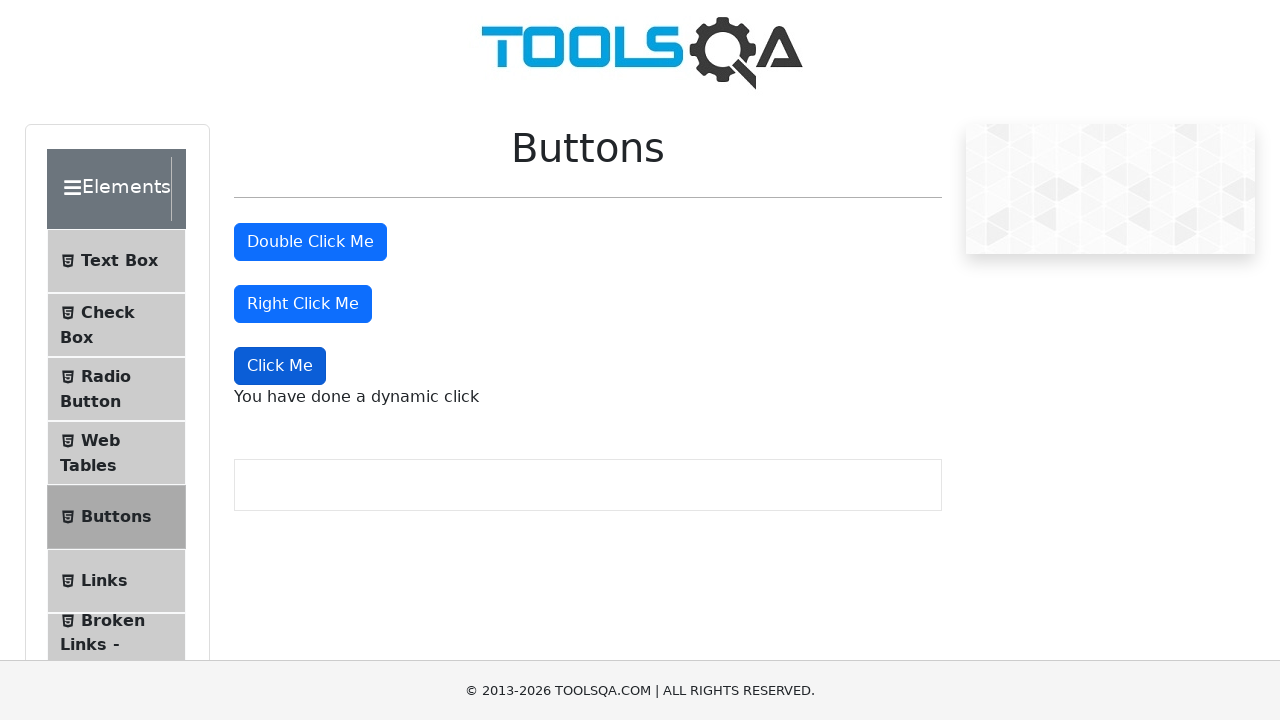

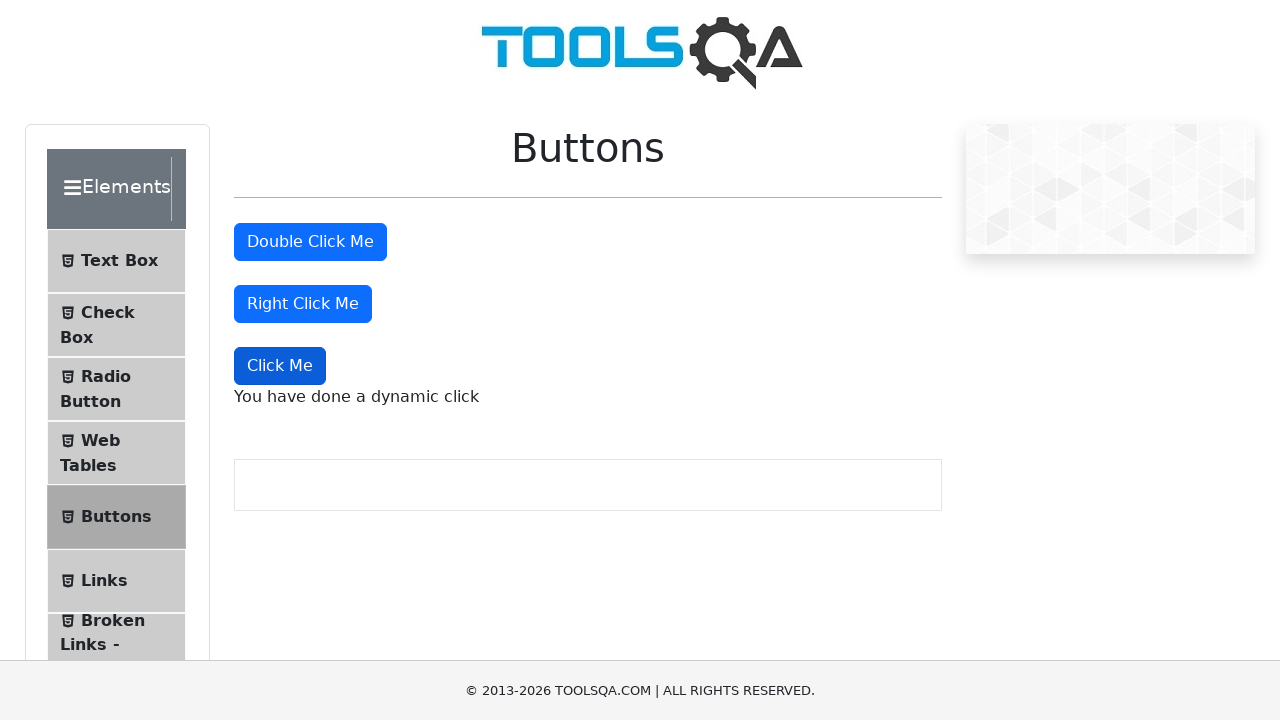